Tests the dynamic controls page by clicking the Remove button to remove a checkbox, verifying it's gone, then clicking Add to bring it back and verifying it reappears.

Starting URL: https://the-internet.herokuapp.com/dynamic_controls

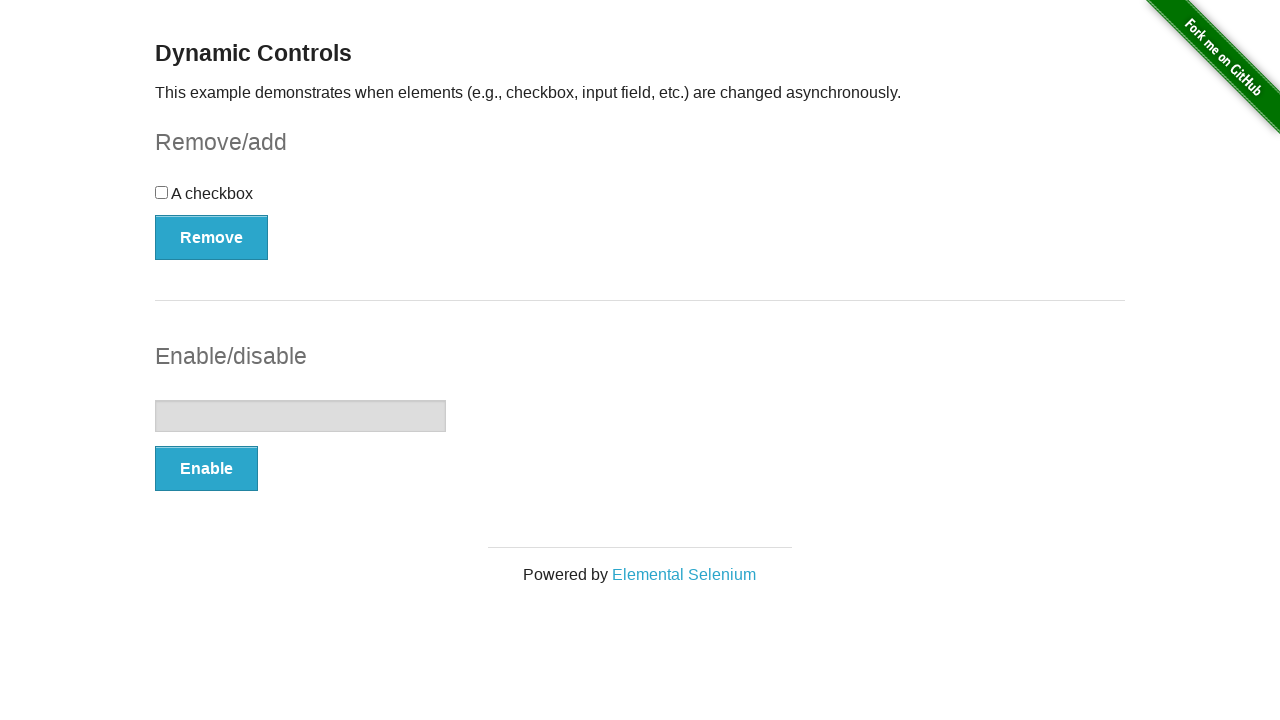

Navigated to dynamic controls page
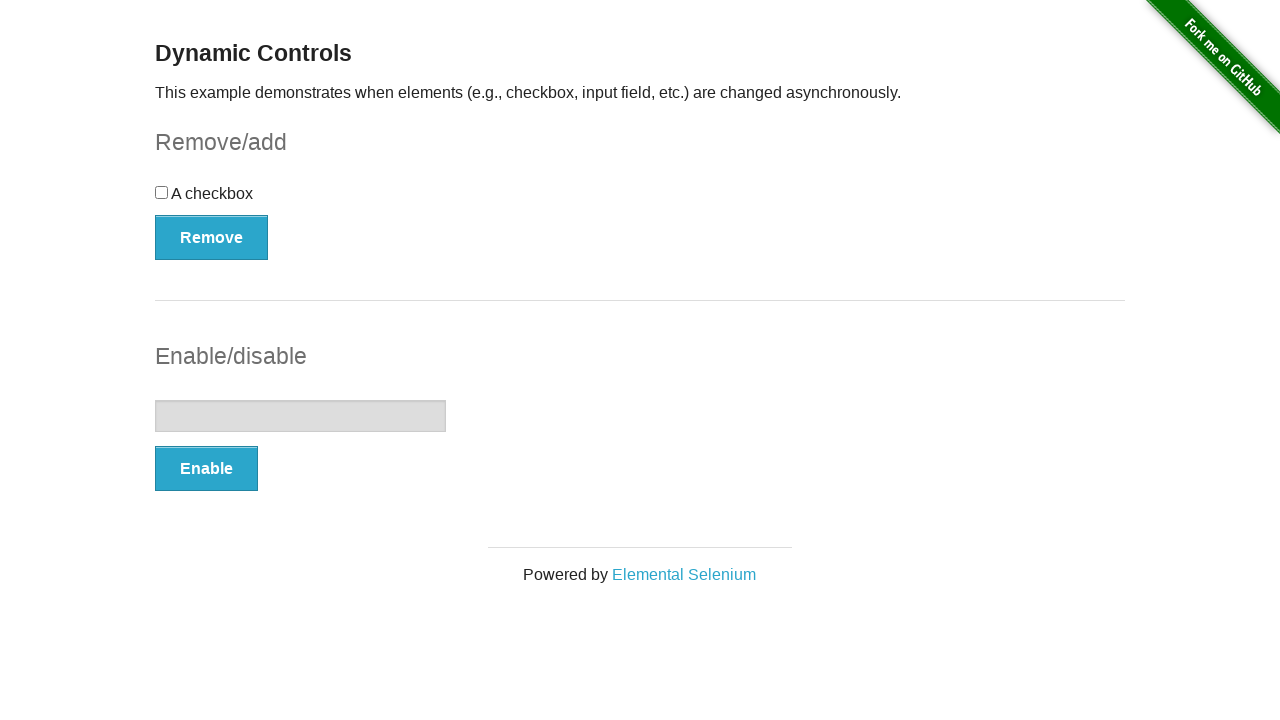

Verified checkbox is initially displayed
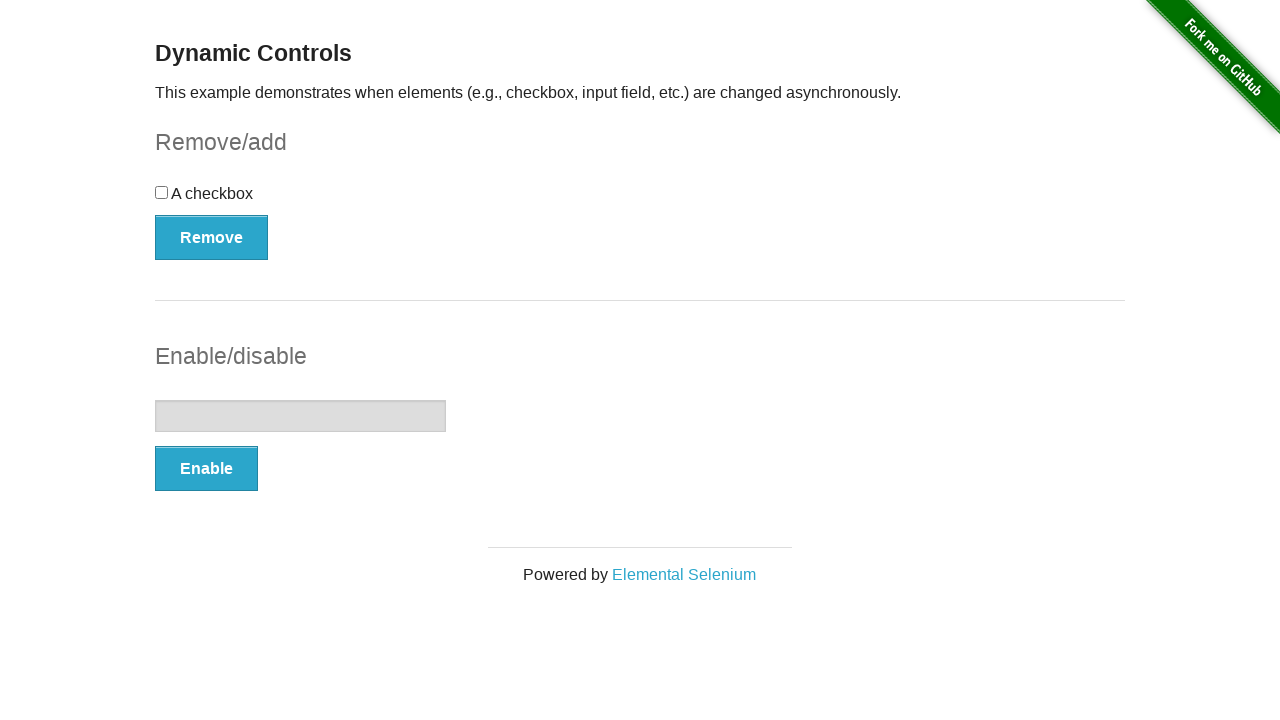

Clicked Remove button to remove checkbox at (212, 237) on button:has-text('Remove')
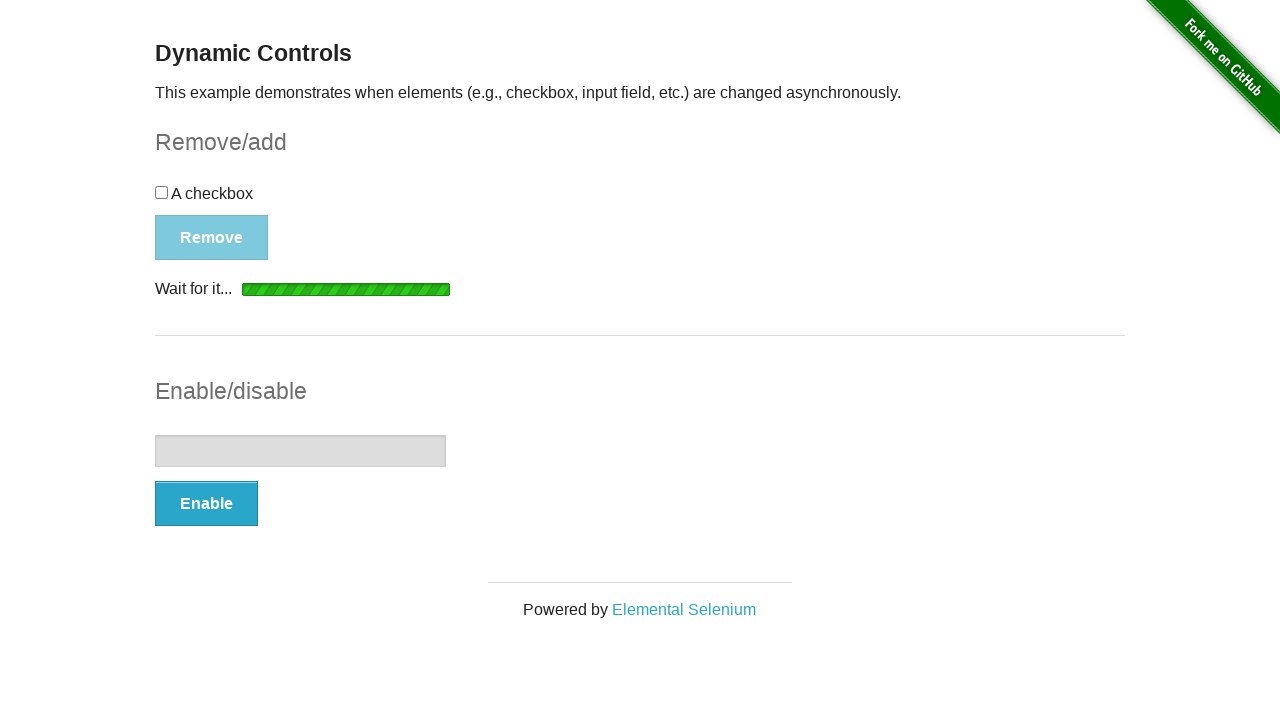

Confirmed checkbox removal with 'It's gone!' message
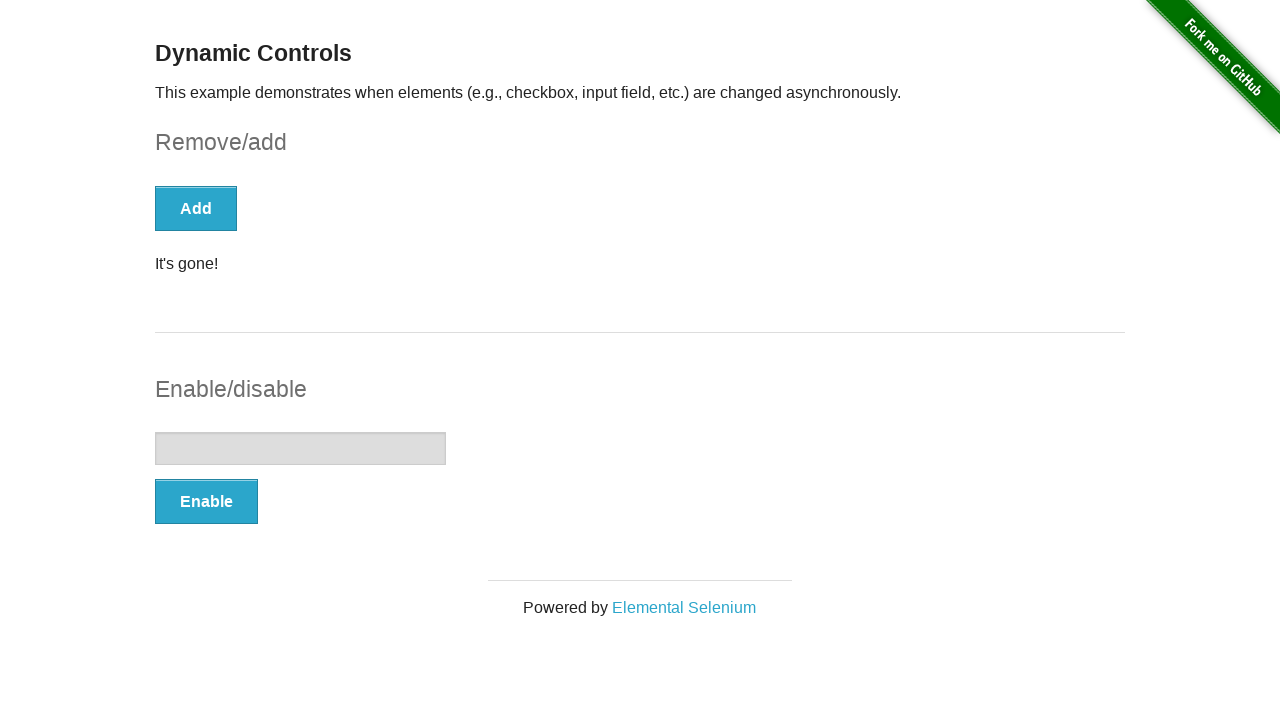

Asserted that checkbox is no longer present
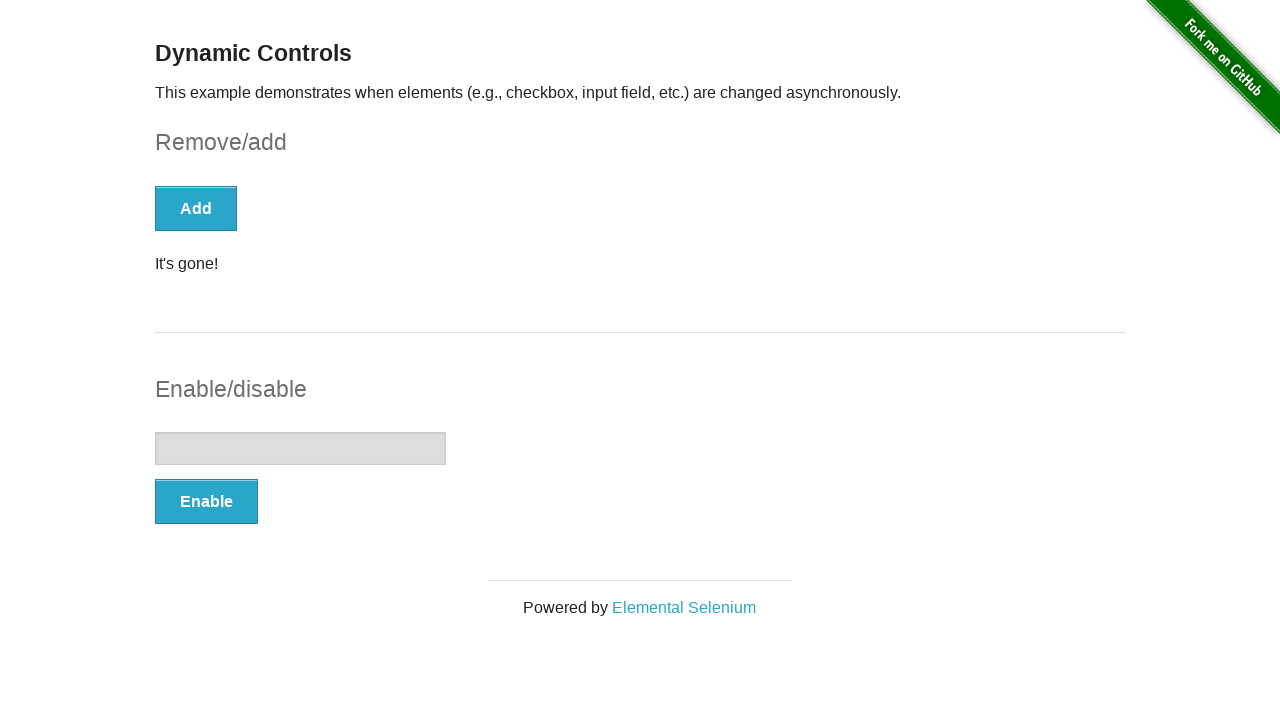

Clicked Add button to restore checkbox at (196, 208) on button:has-text('Add')
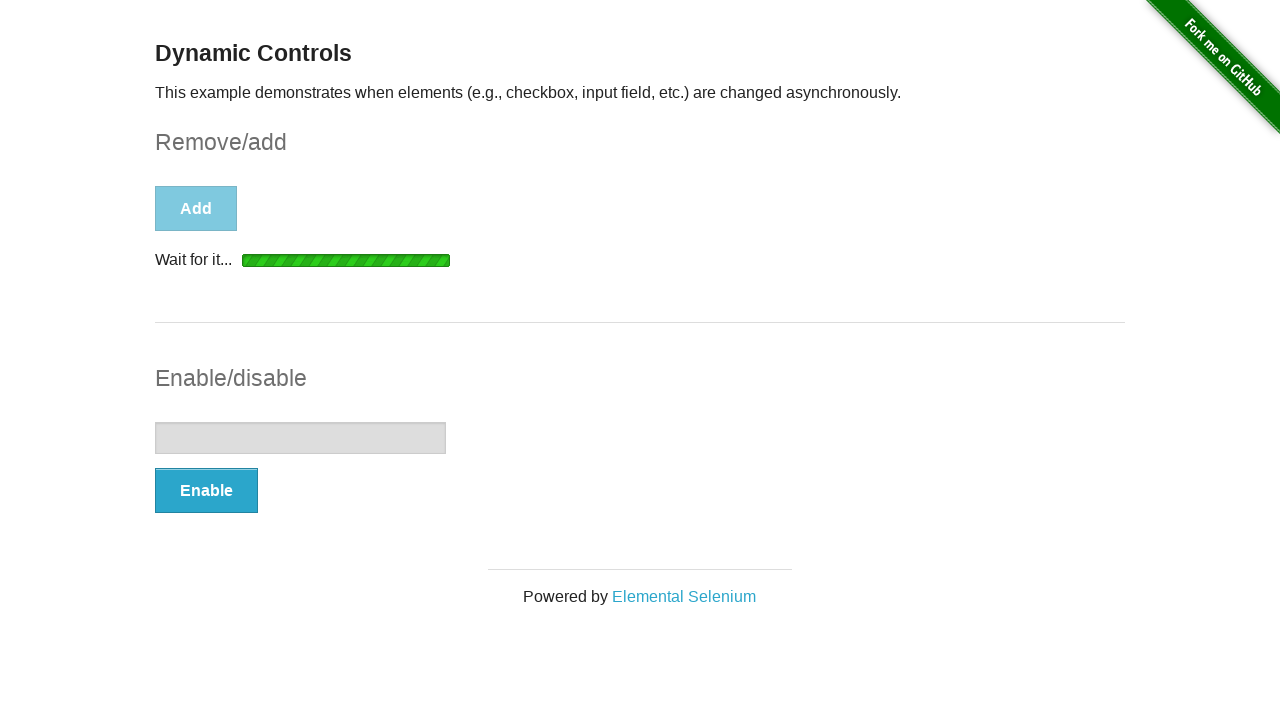

Confirmed checkbox restoration with 'It's back!' message
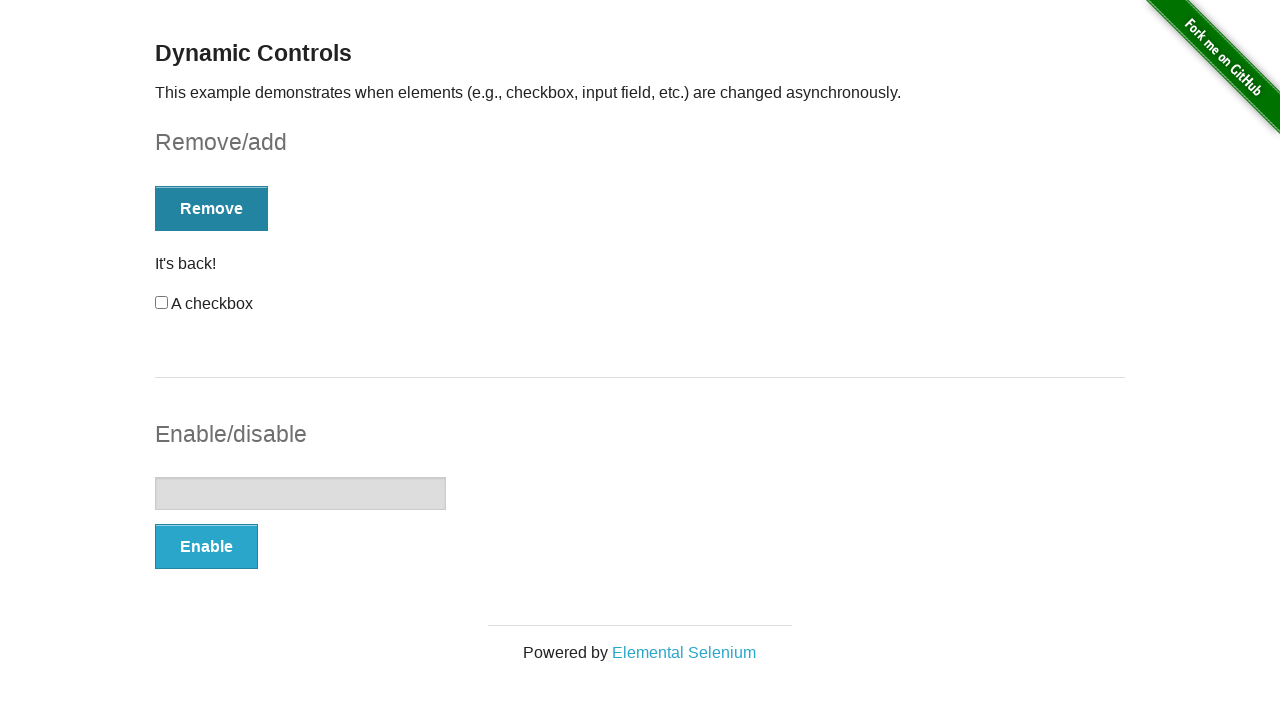

Verified checkbox is displayed again
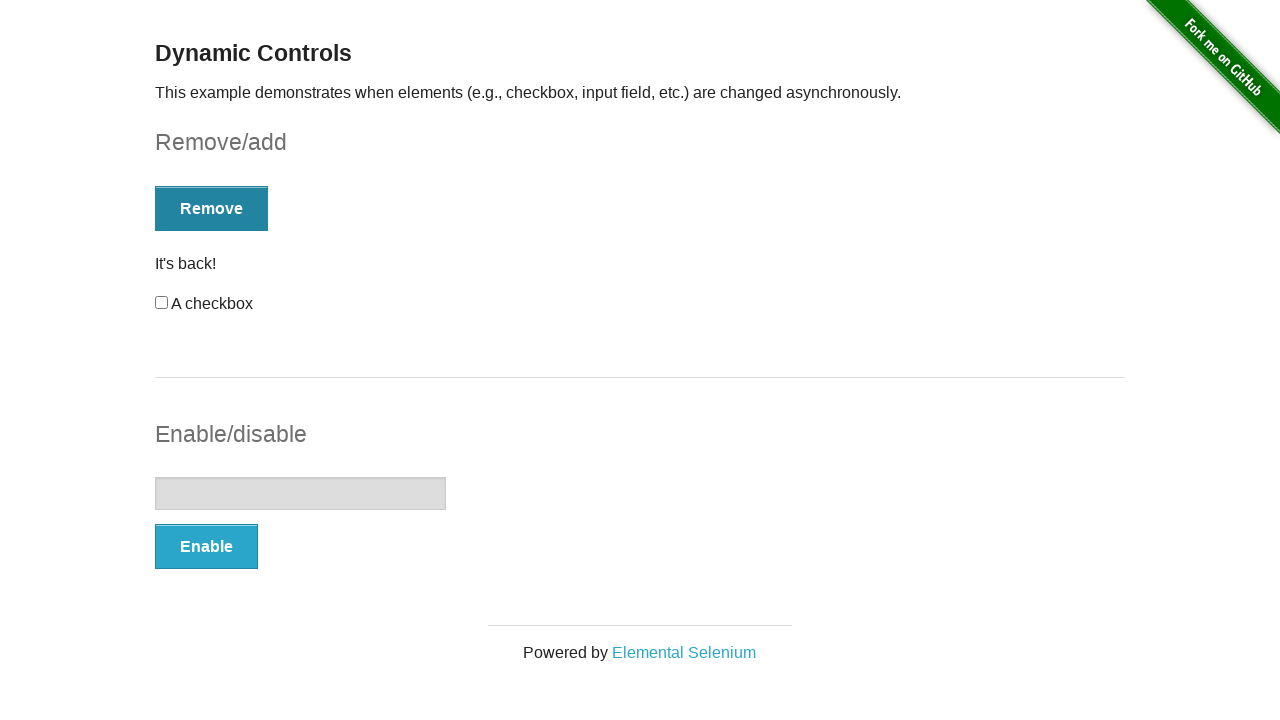

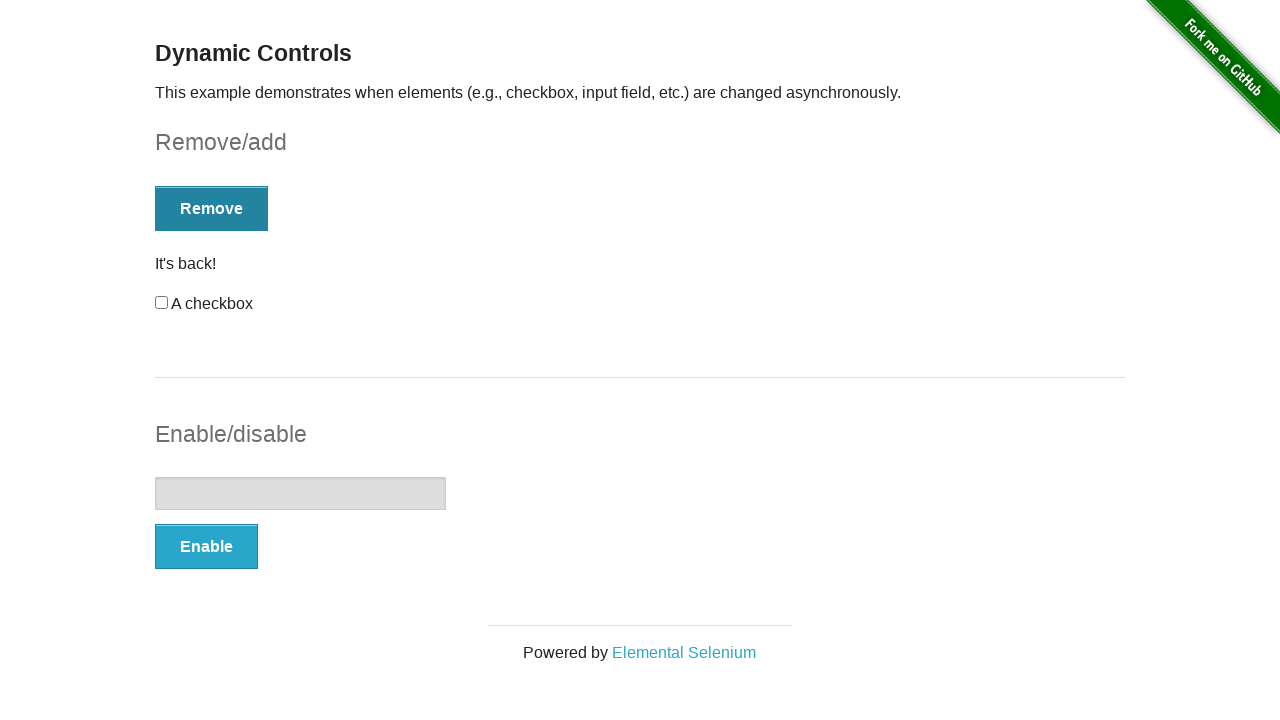